Navigates to Walmart website homepage

Starting URL: https://walmart.com

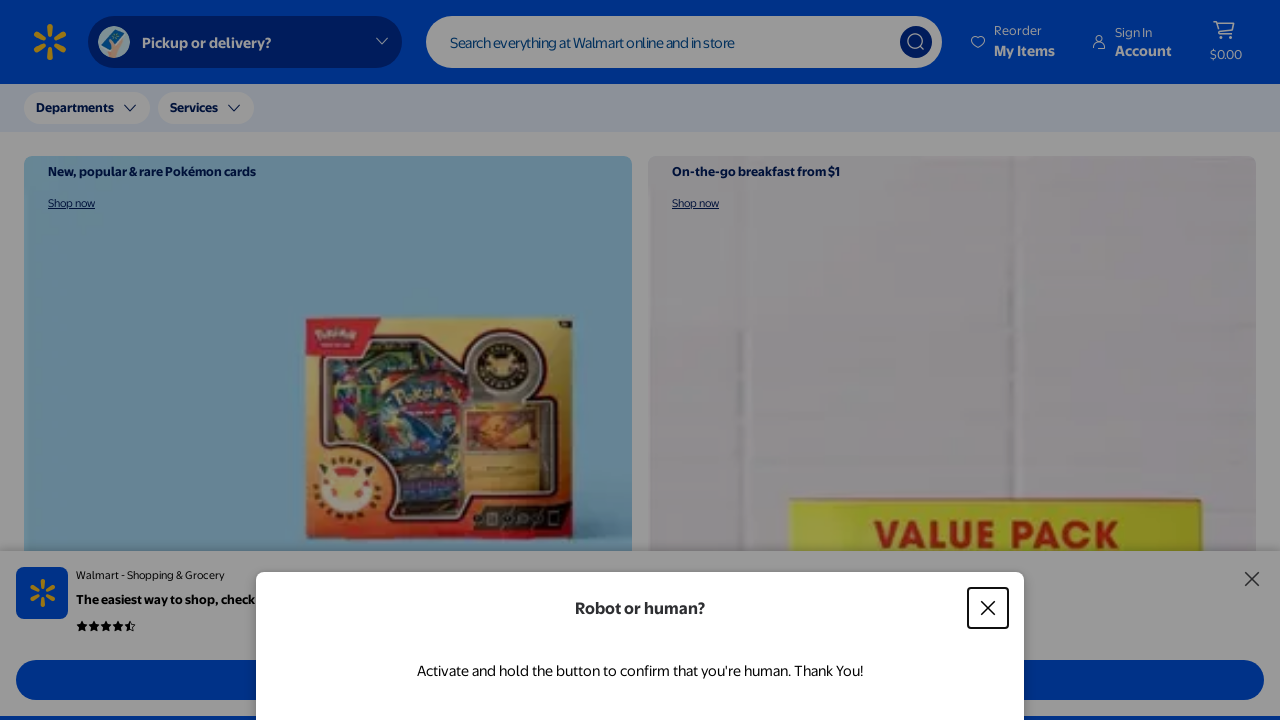

Navigated to Walmart website homepage
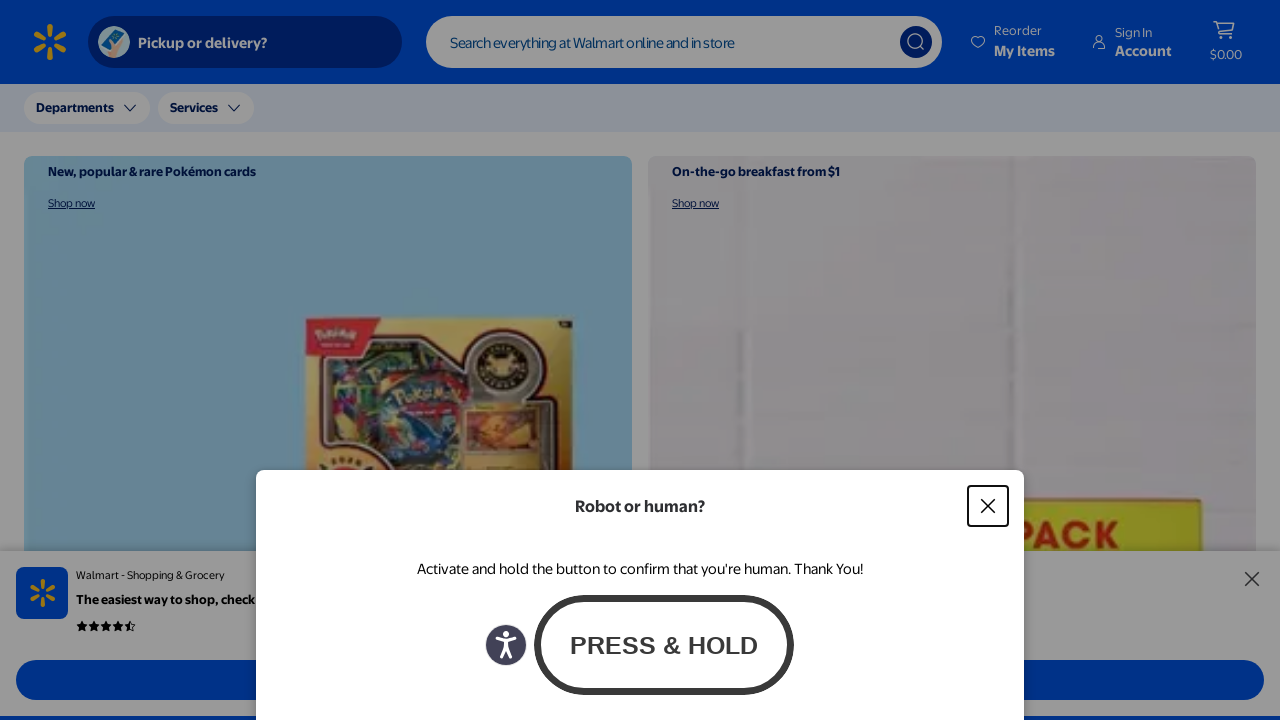

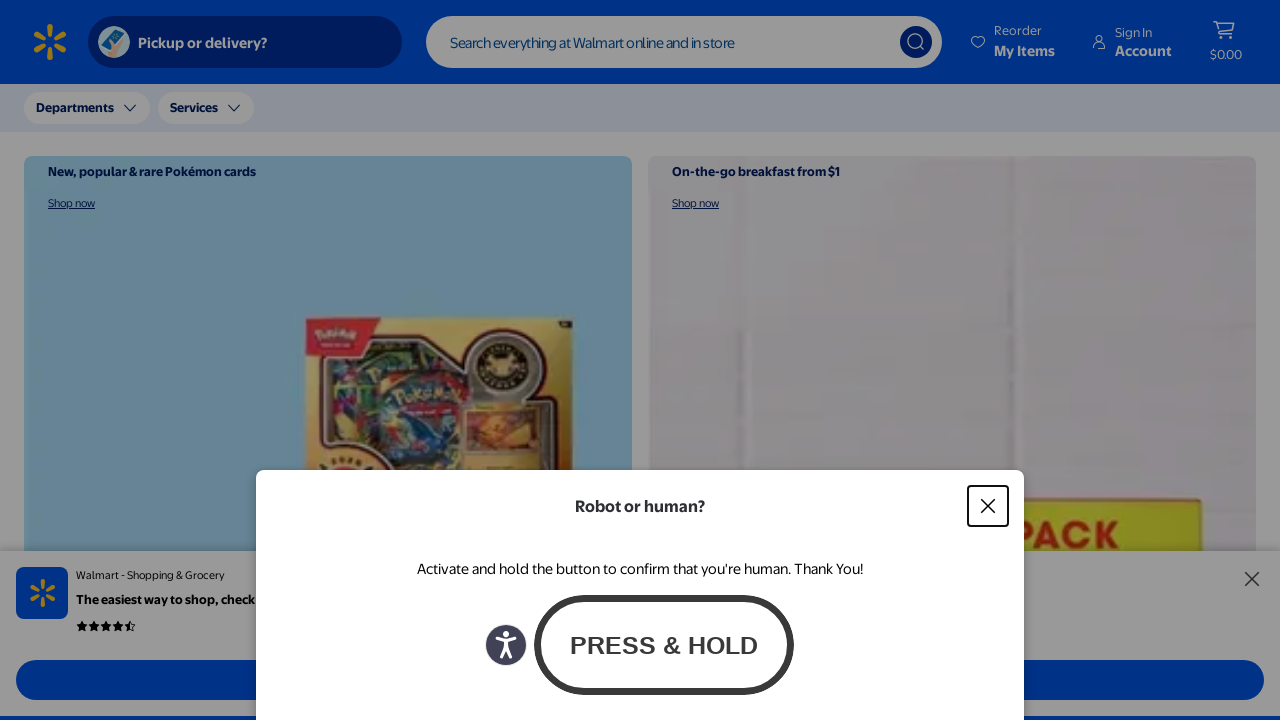